Tests autocomplete functionality by typing in a country name and selecting from dropdown suggestions

Starting URL: http://www.qaclickacademy.com/practice.php

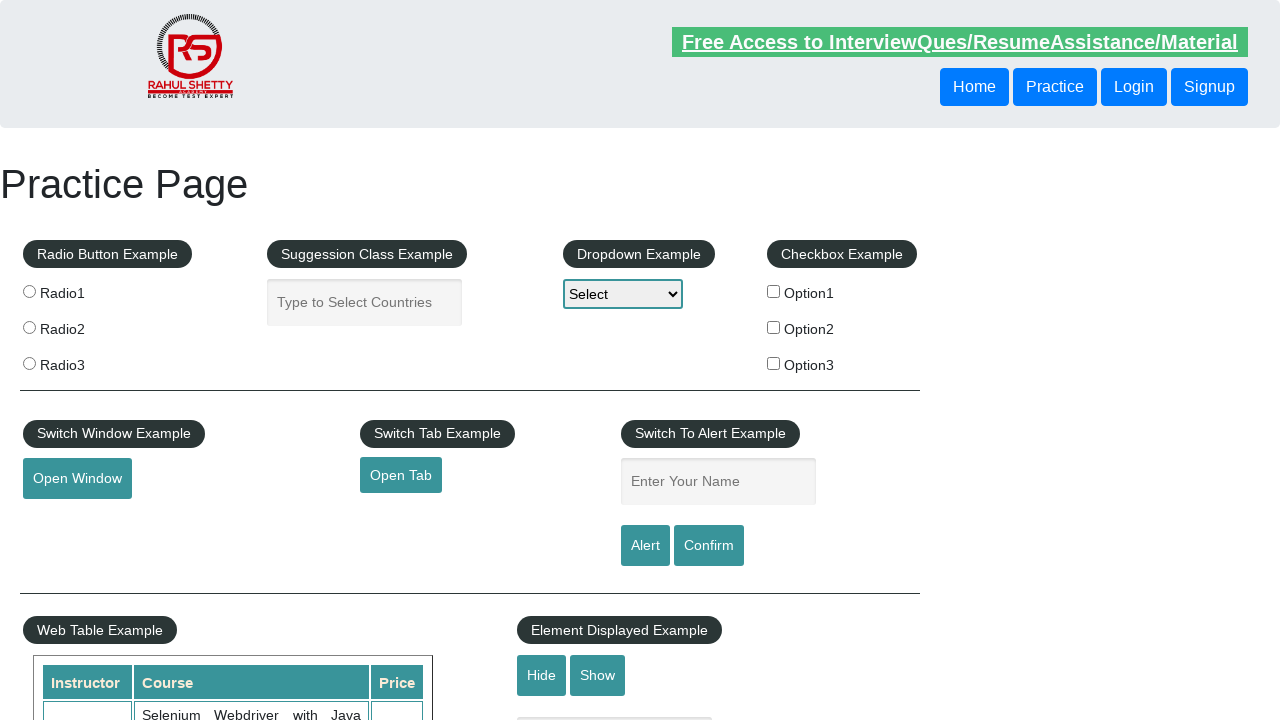

Clicked autocomplete field at (365, 302) on #autocomplete
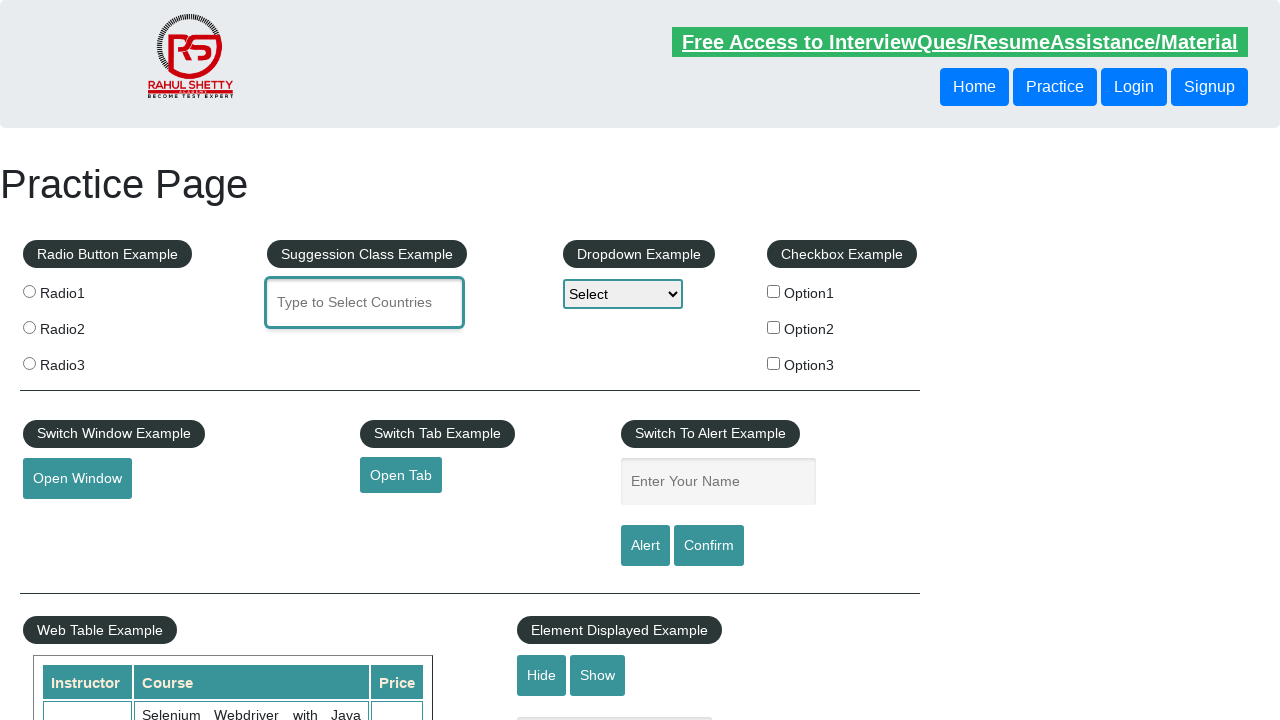

Typed 'united States' in autocomplete field on #autocomplete
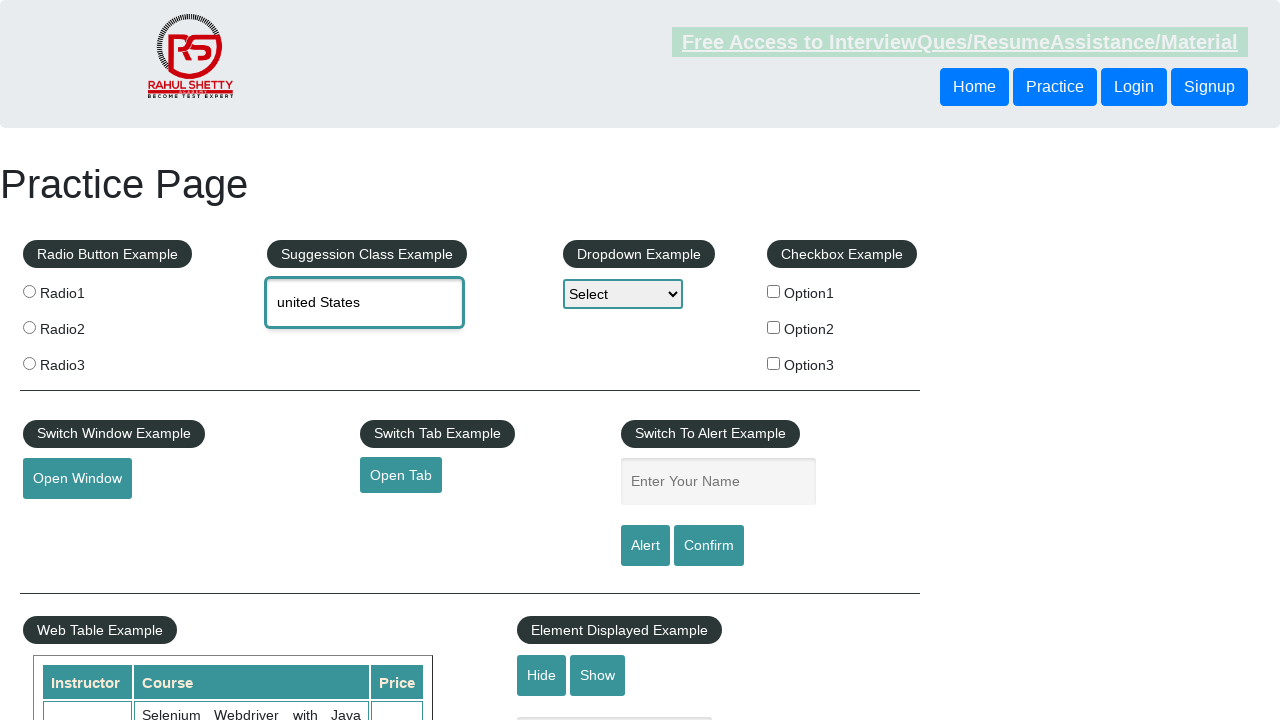

Autocomplete dropdown suggestions loaded
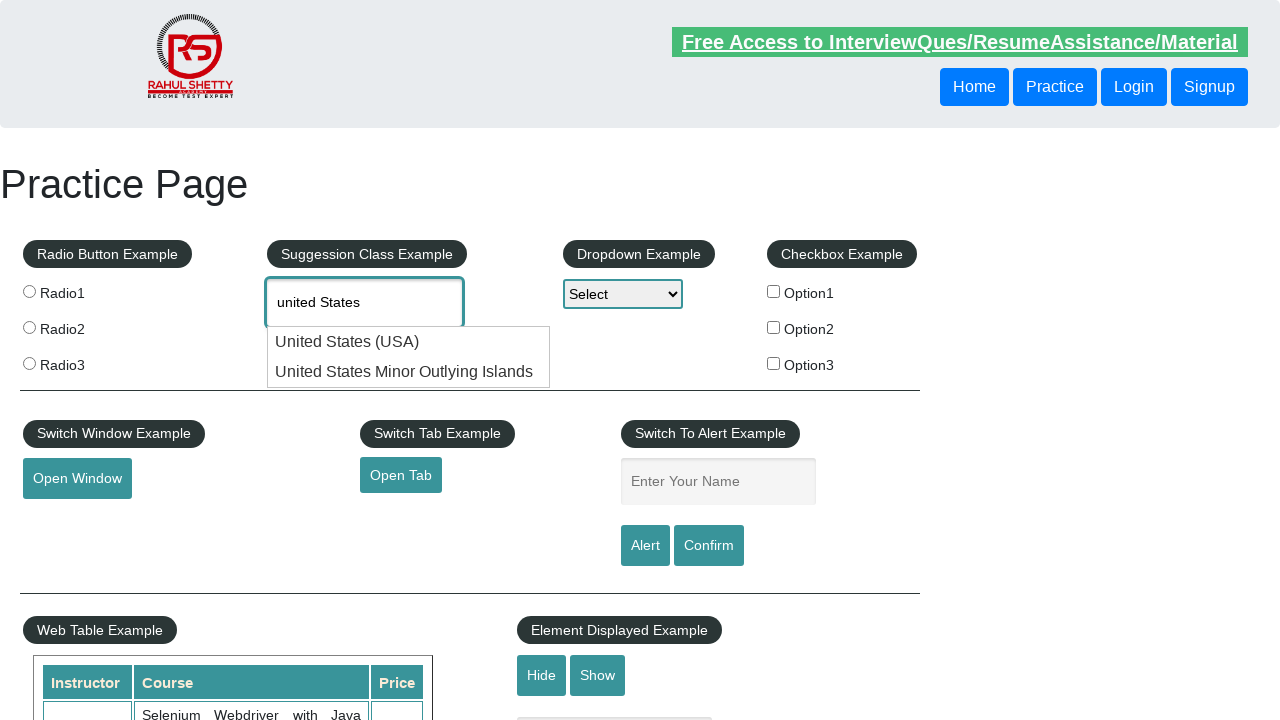

Selected 'United States Minor Outlying Island' from dropdown suggestions
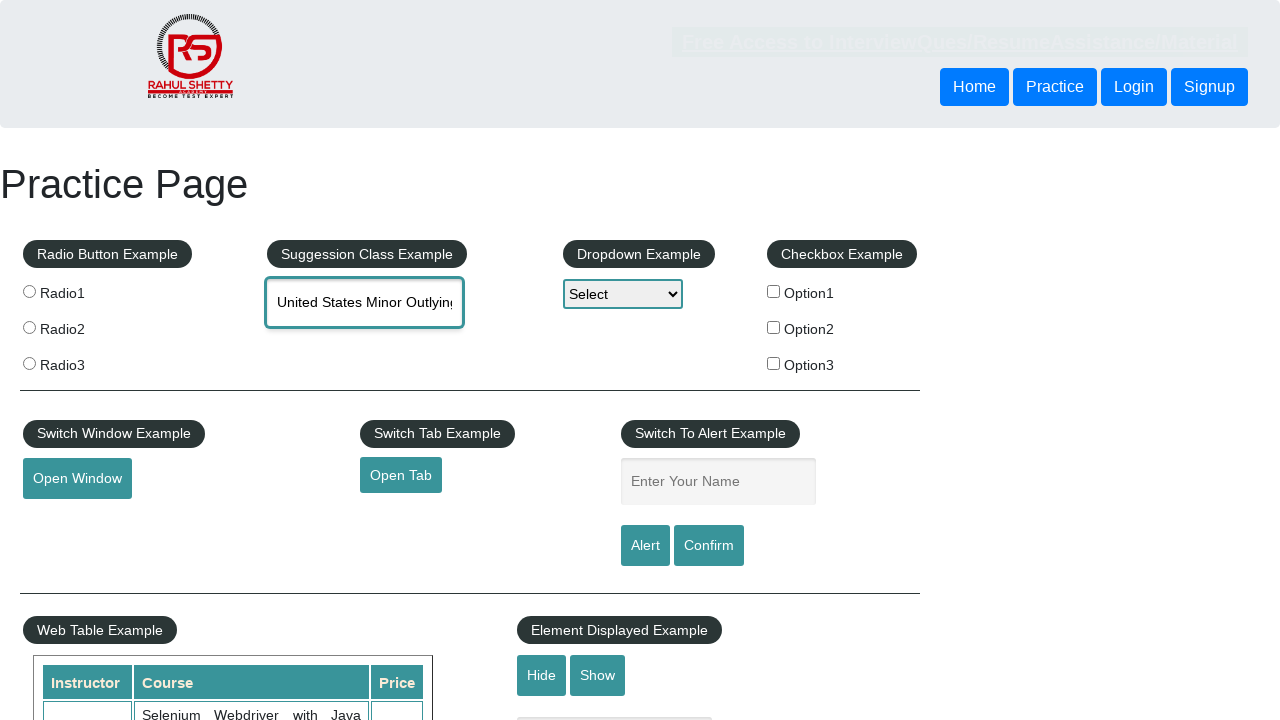

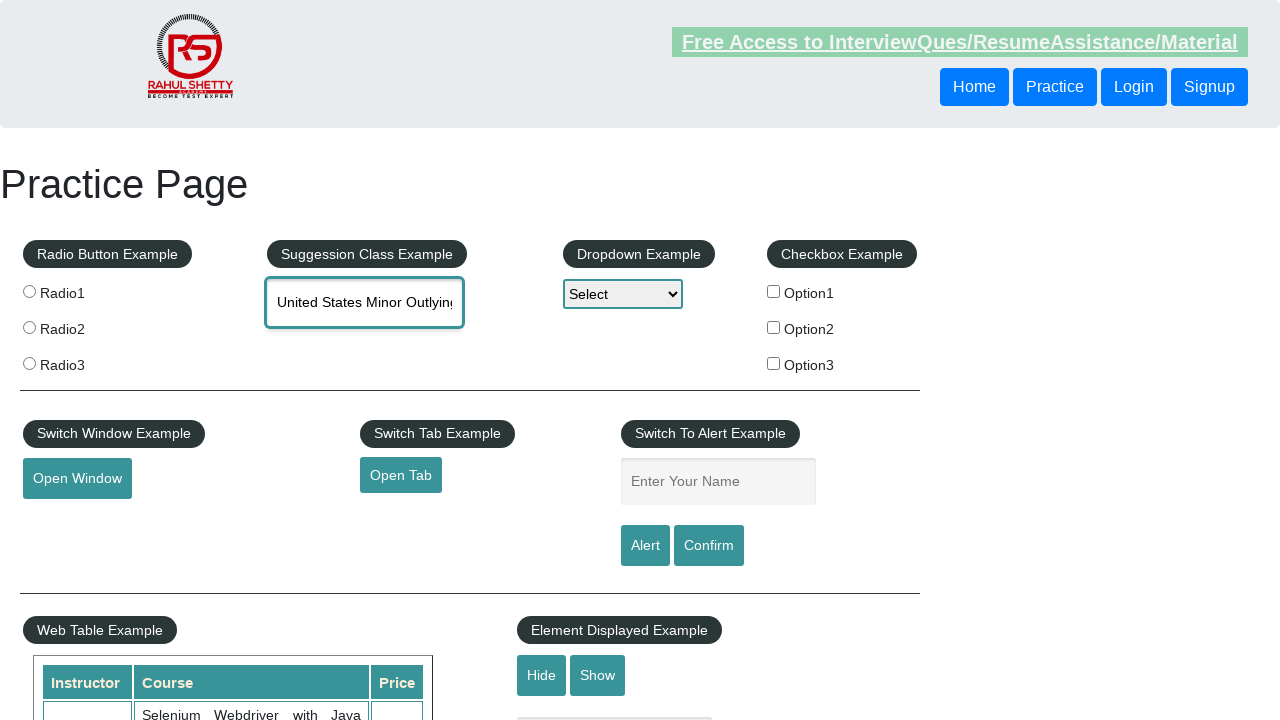